Tests adding multiple todo items and verifying they appear in the list correctly

Starting URL: https://demo.playwright.dev/todomvc

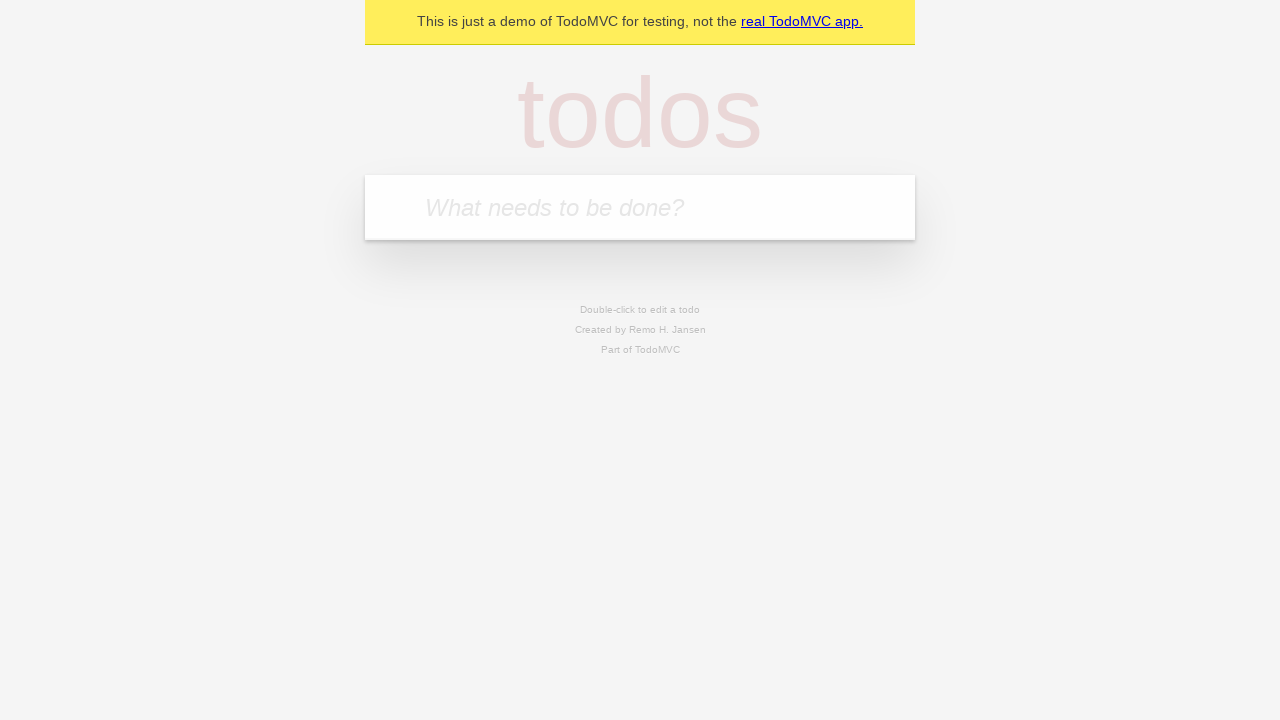

Filled todo input field with 'buy some cheese' on internal:attr=[placeholder="What needs to be done?"i]
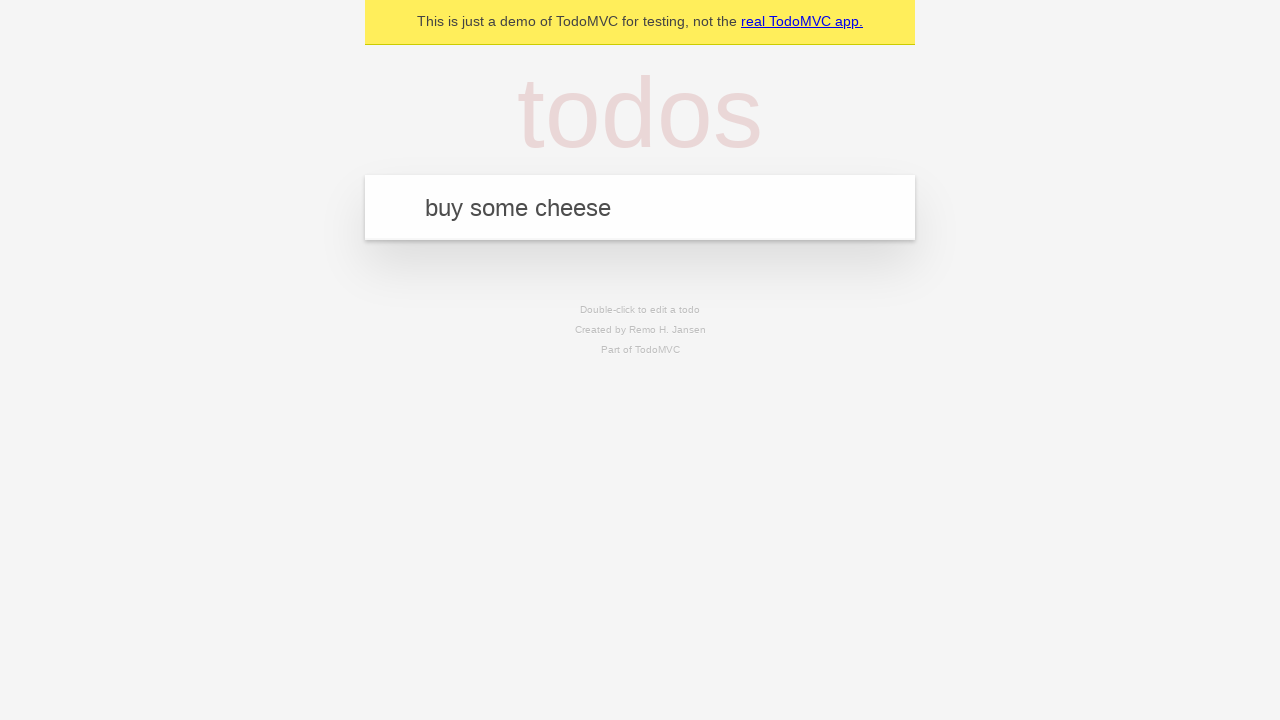

Pressed Enter to create first todo item on internal:attr=[placeholder="What needs to be done?"i]
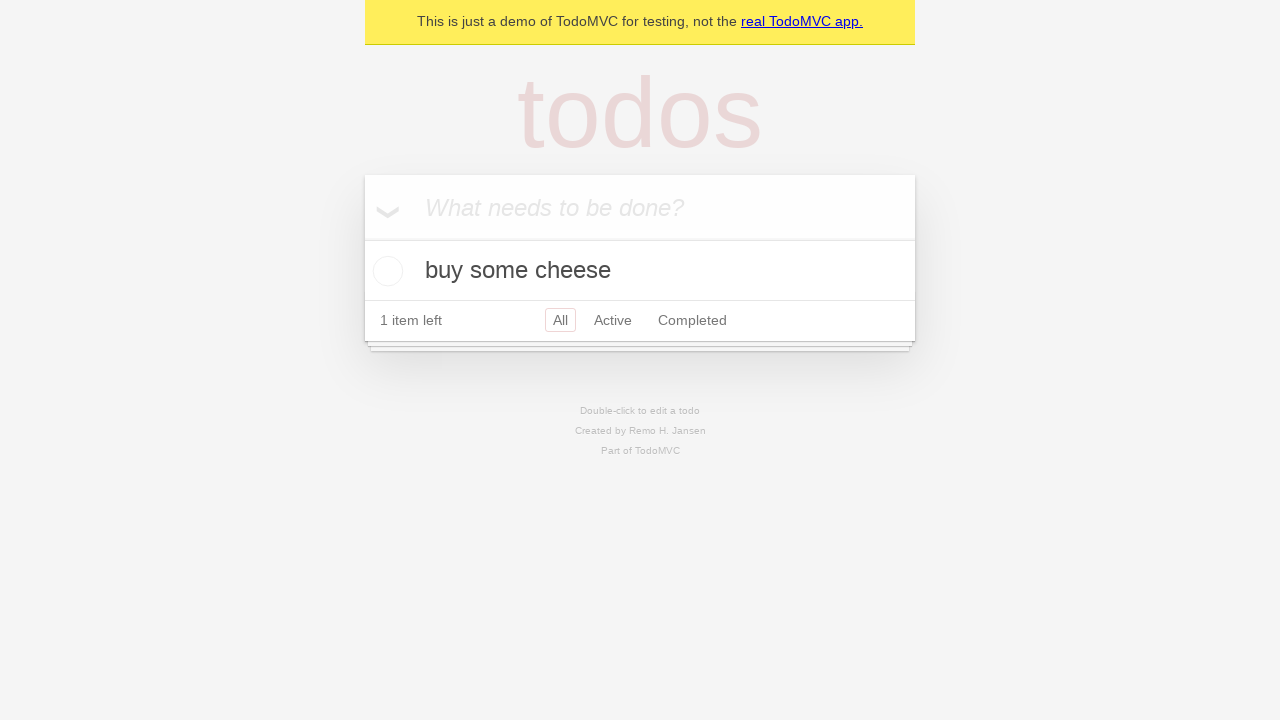

First todo item appeared in the list
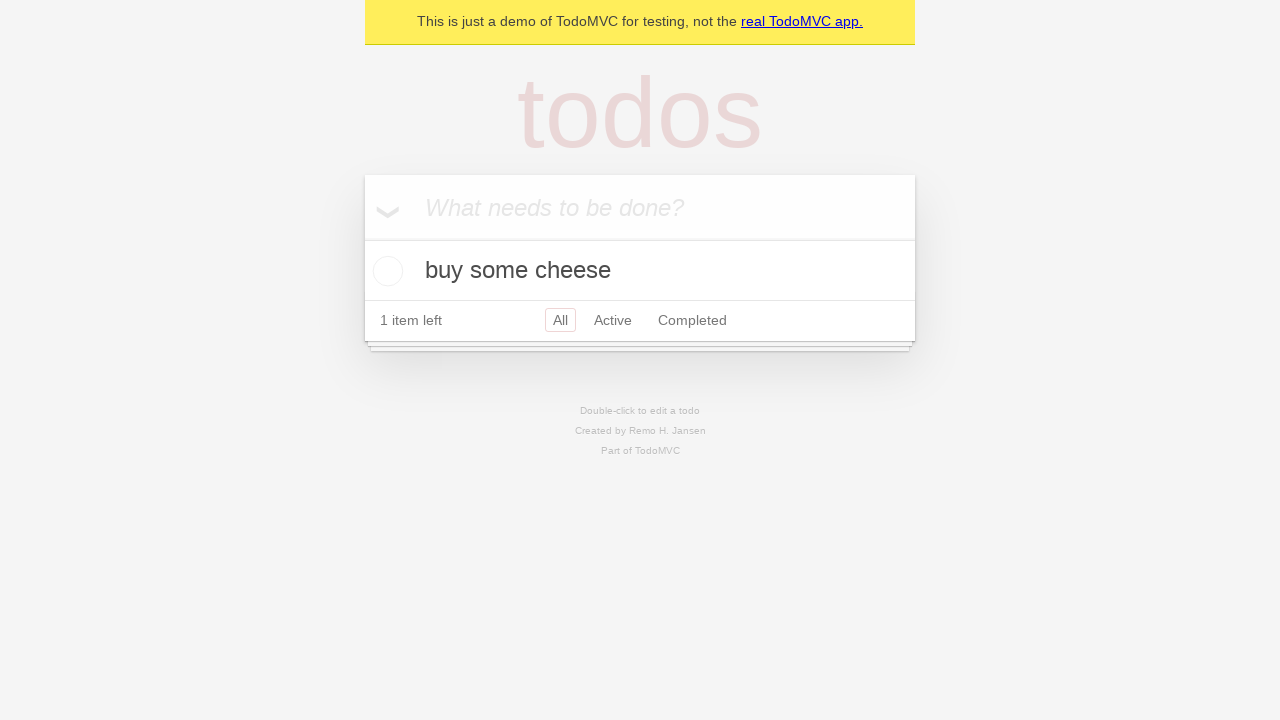

Filled todo input field with 'feed the cat' on internal:attr=[placeholder="What needs to be done?"i]
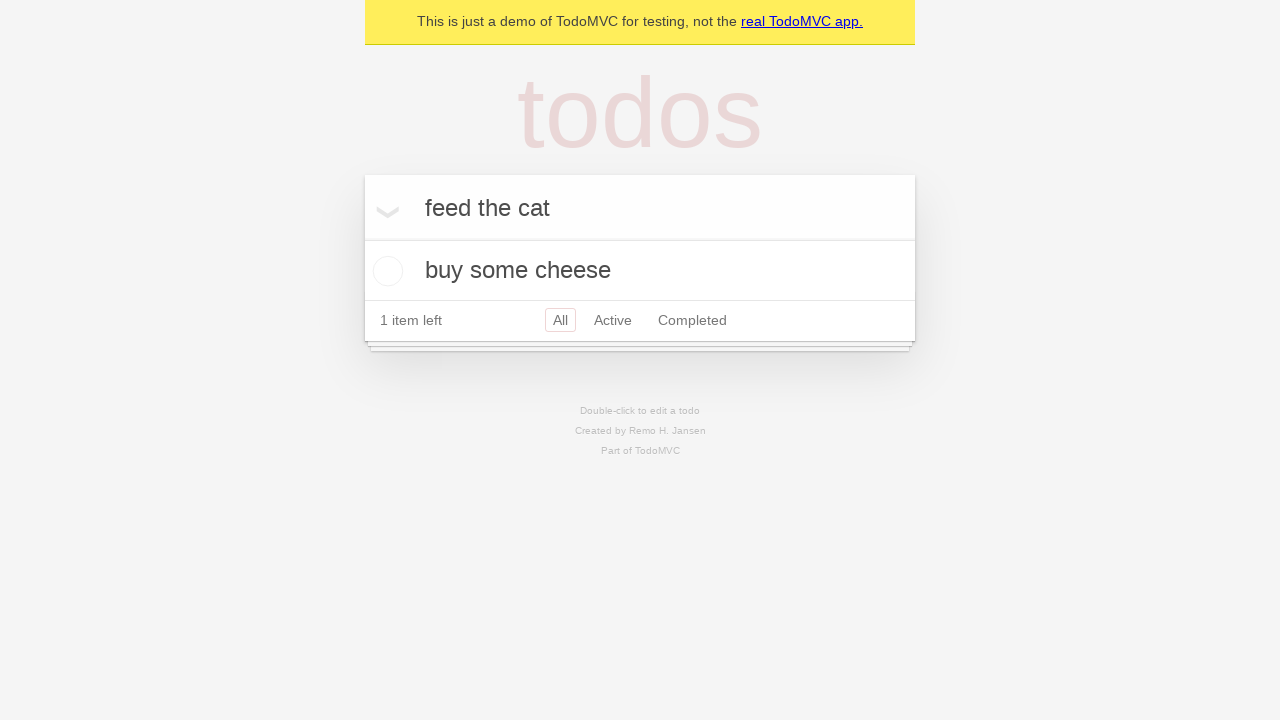

Pressed Enter to create second todo item on internal:attr=[placeholder="What needs to be done?"i]
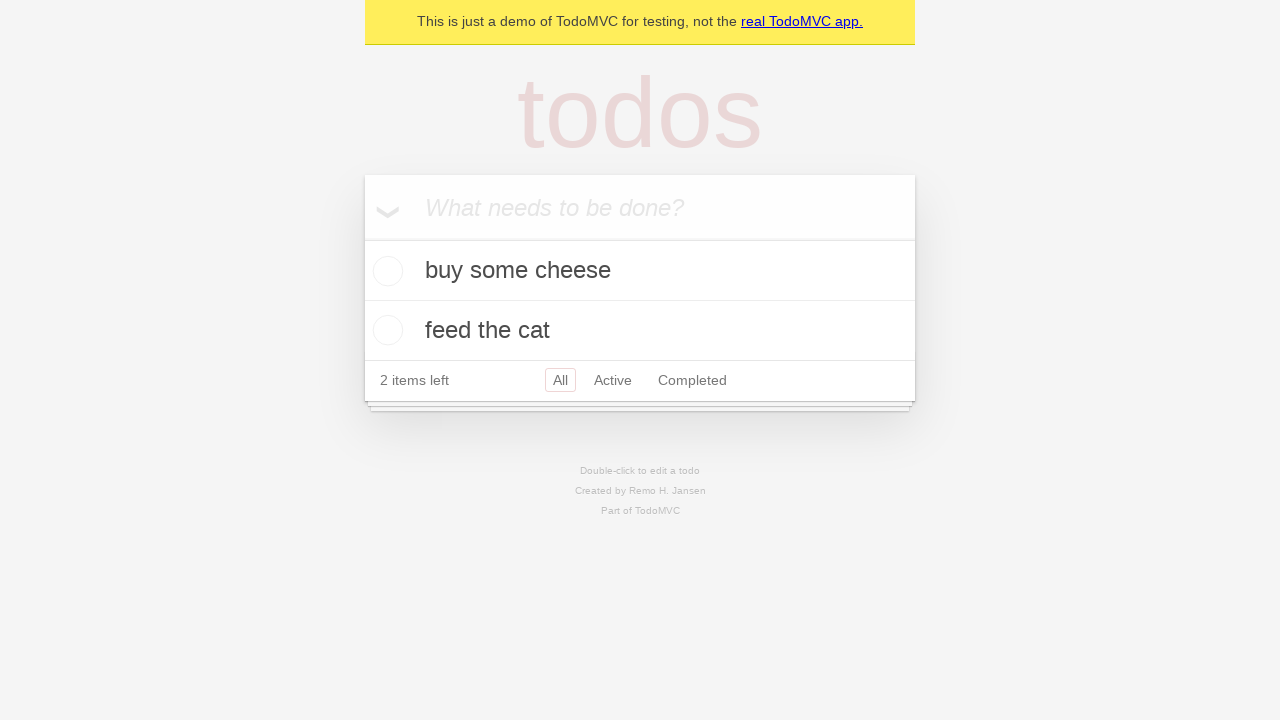

Second todo item appeared in the list
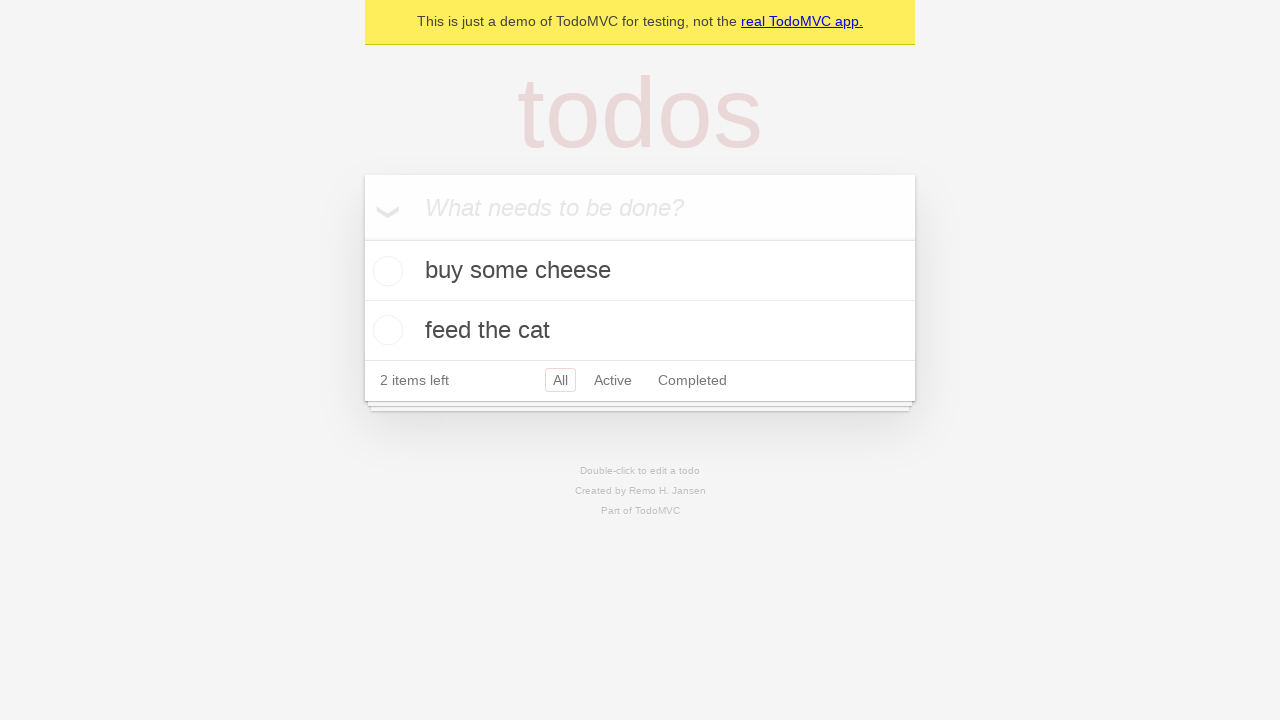

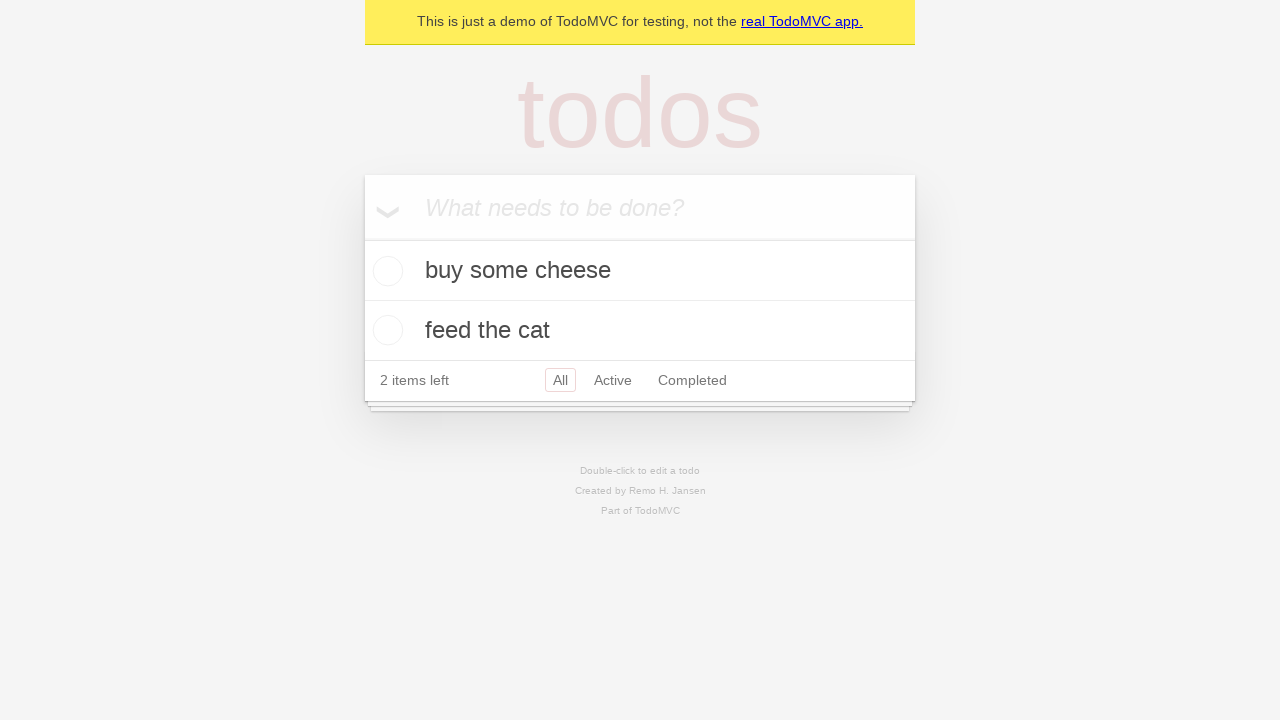